Tests mouse hover functionality by navigating through nested menu items using hover actions

Starting URL: https://demoqa.com/menu/

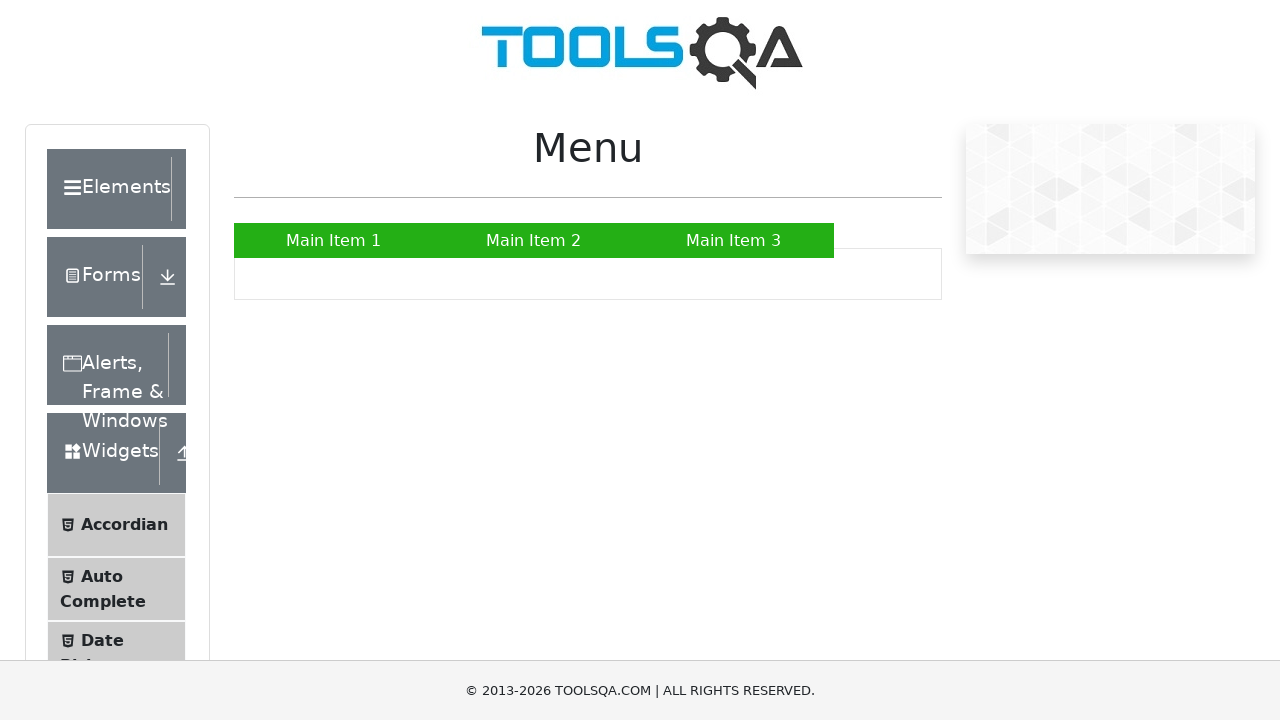

Hovered over Main Item 2 menu at (534, 240) on xpath=//*[contains(text(), 'Main Item 2')]
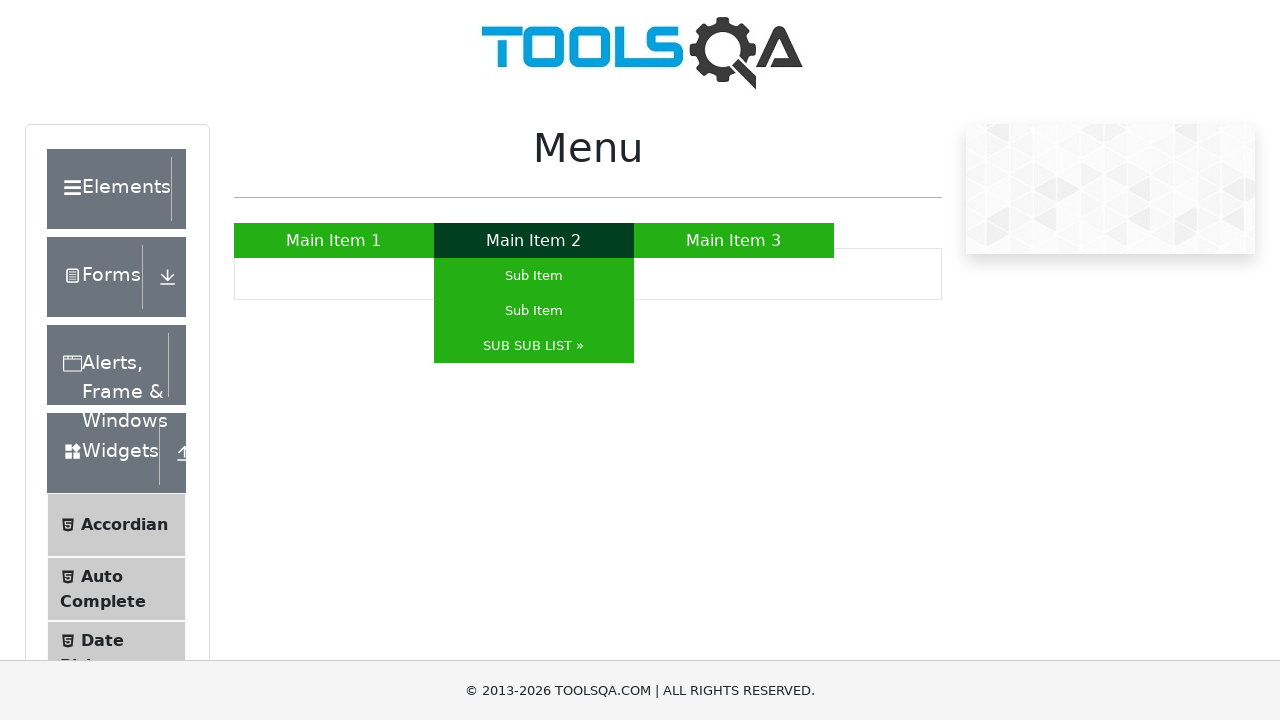

Hovered over SUB SUB LIST submenu at (534, 346) on xpath=//*[contains(text(), 'SUB SUB LIST')]
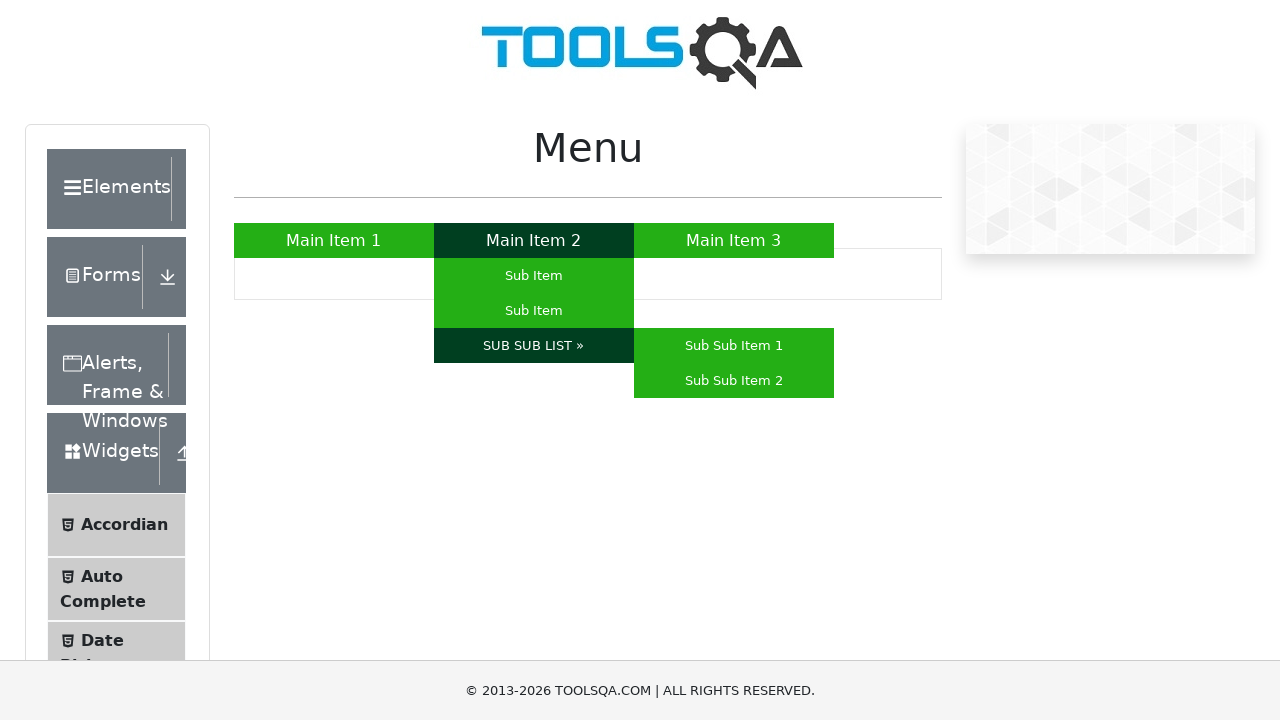

Hovered over Sub Sub Item 1 nested menu item at (734, 346) on xpath=//*[contains(text(), 'Sub Sub Item 1')]
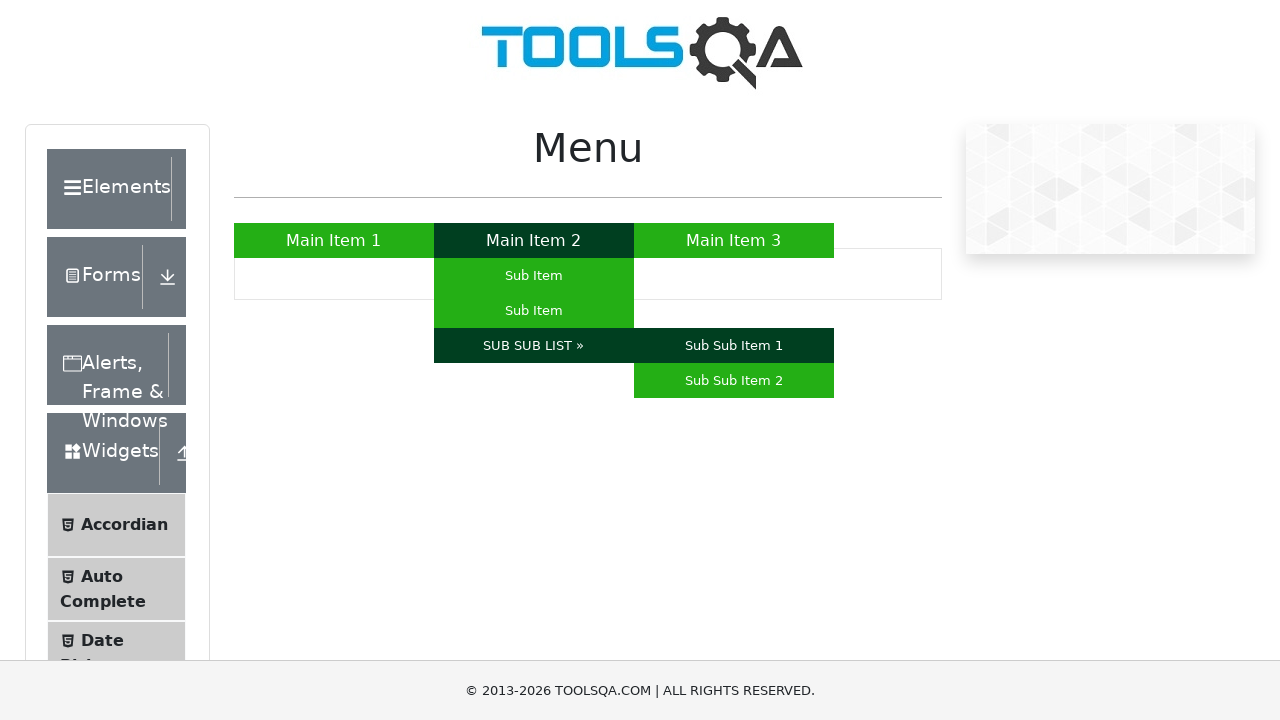

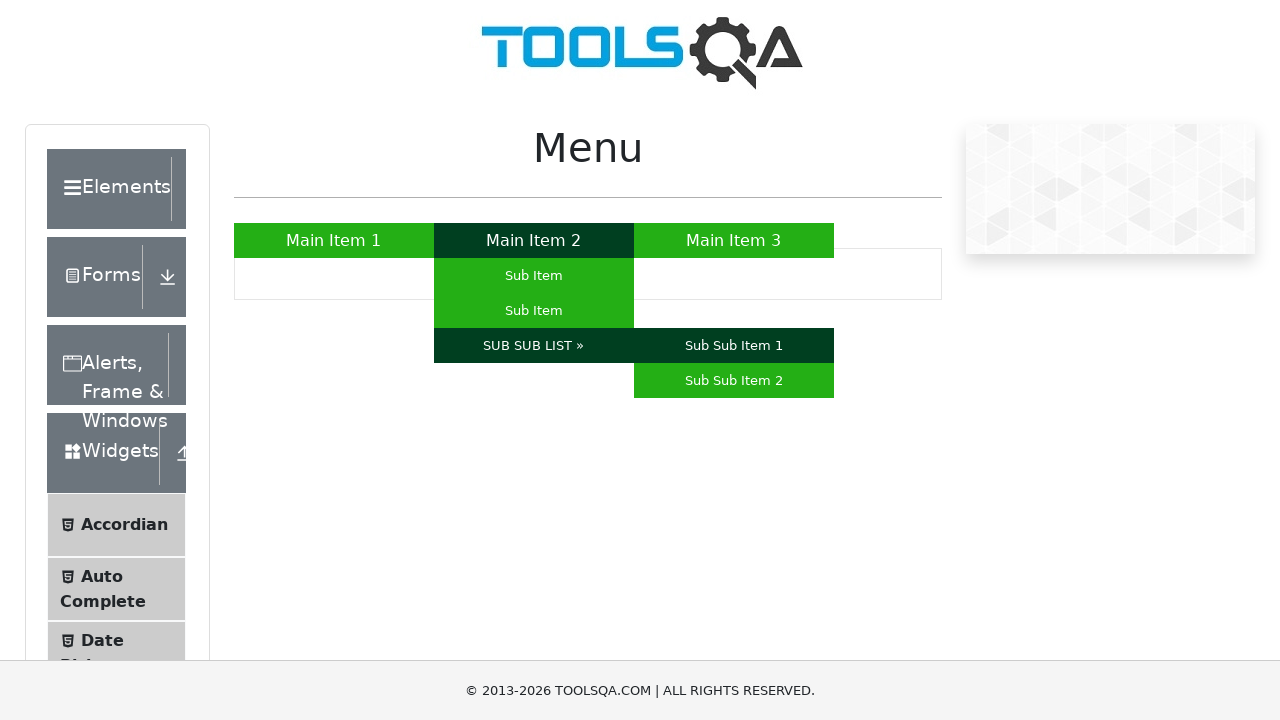